Tests selecting a radio button and checkbox on Ubuntu login page using JavaScript execution

Starting URL: https://login.ubuntu.com

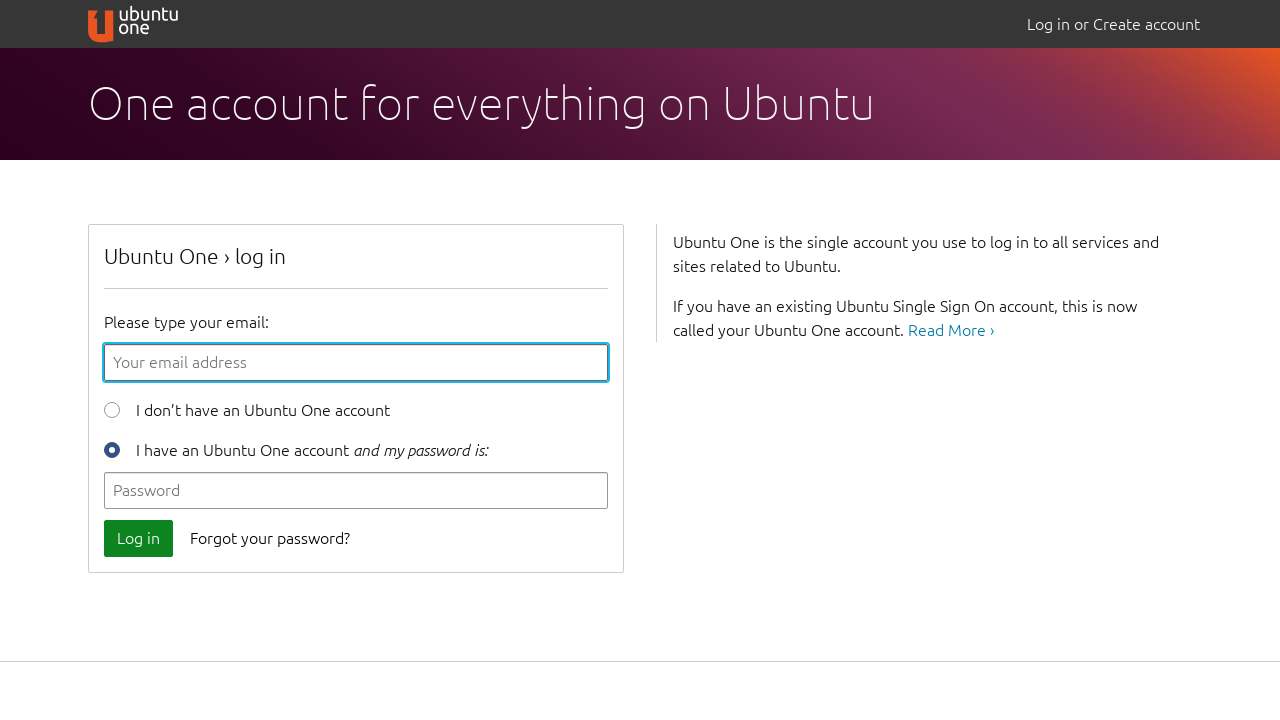

Selected new user radio button using JavaScript execution
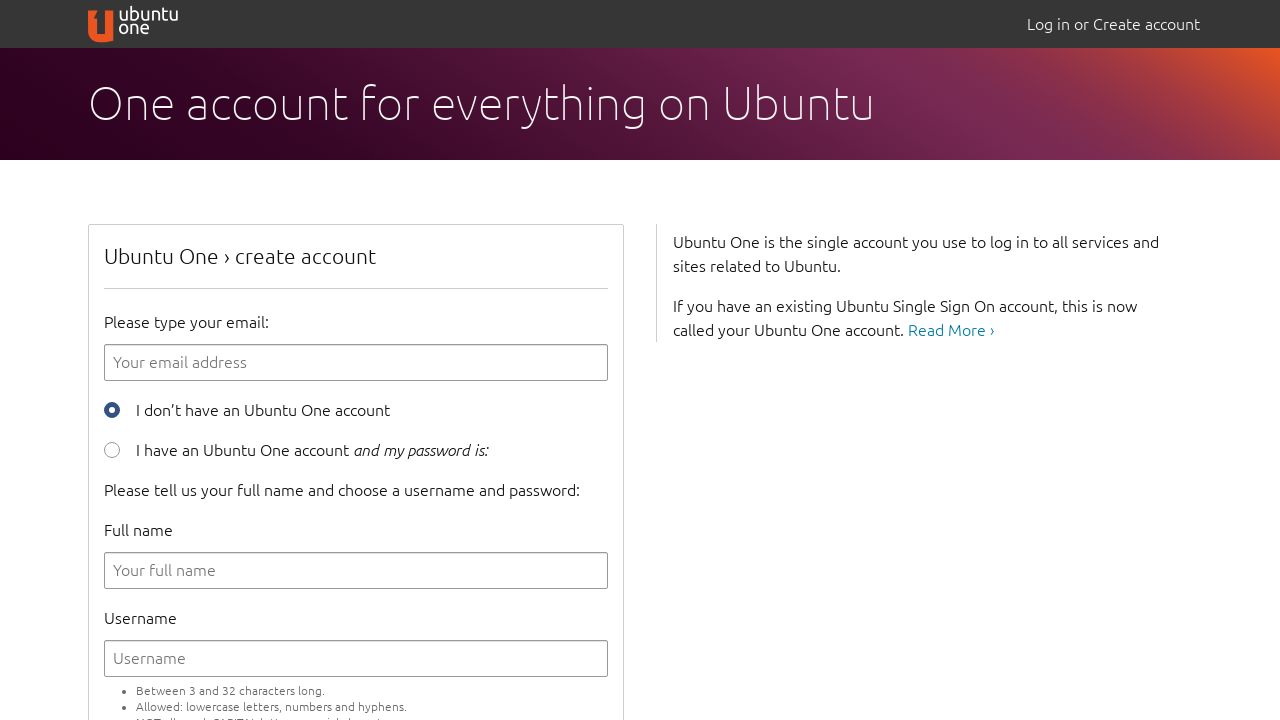

Selected accept TOS checkbox using JavaScript execution
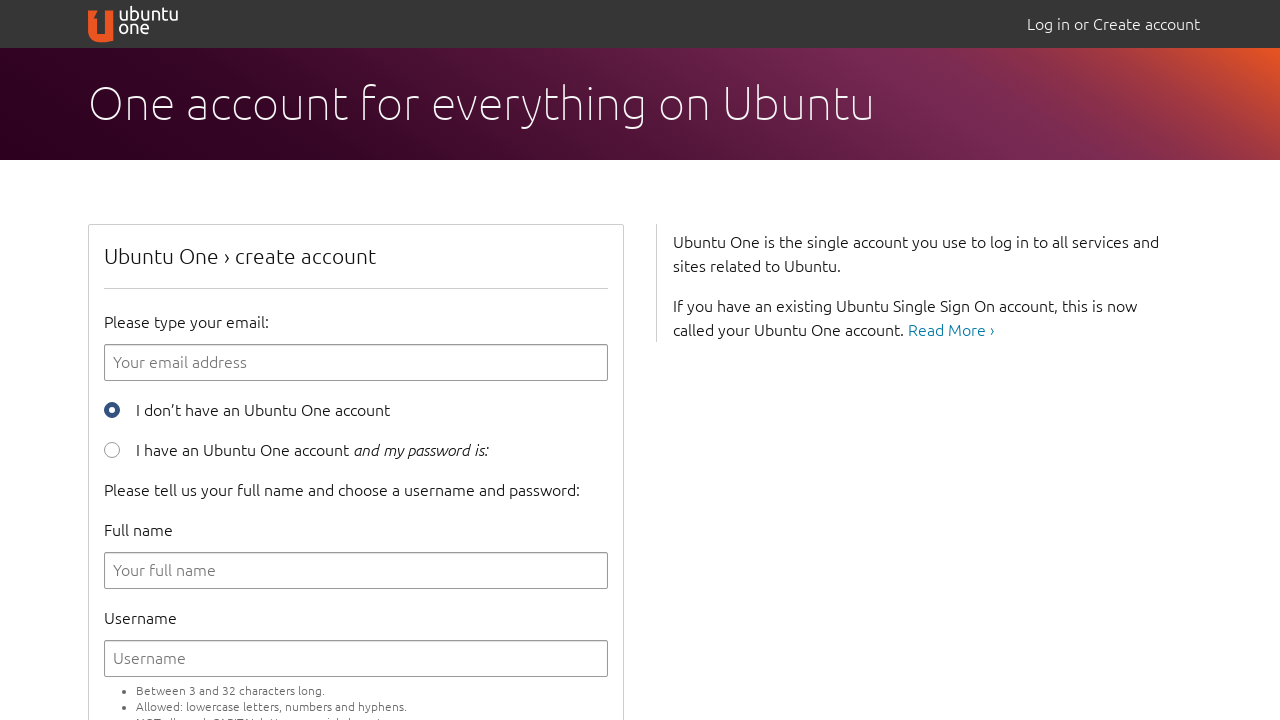

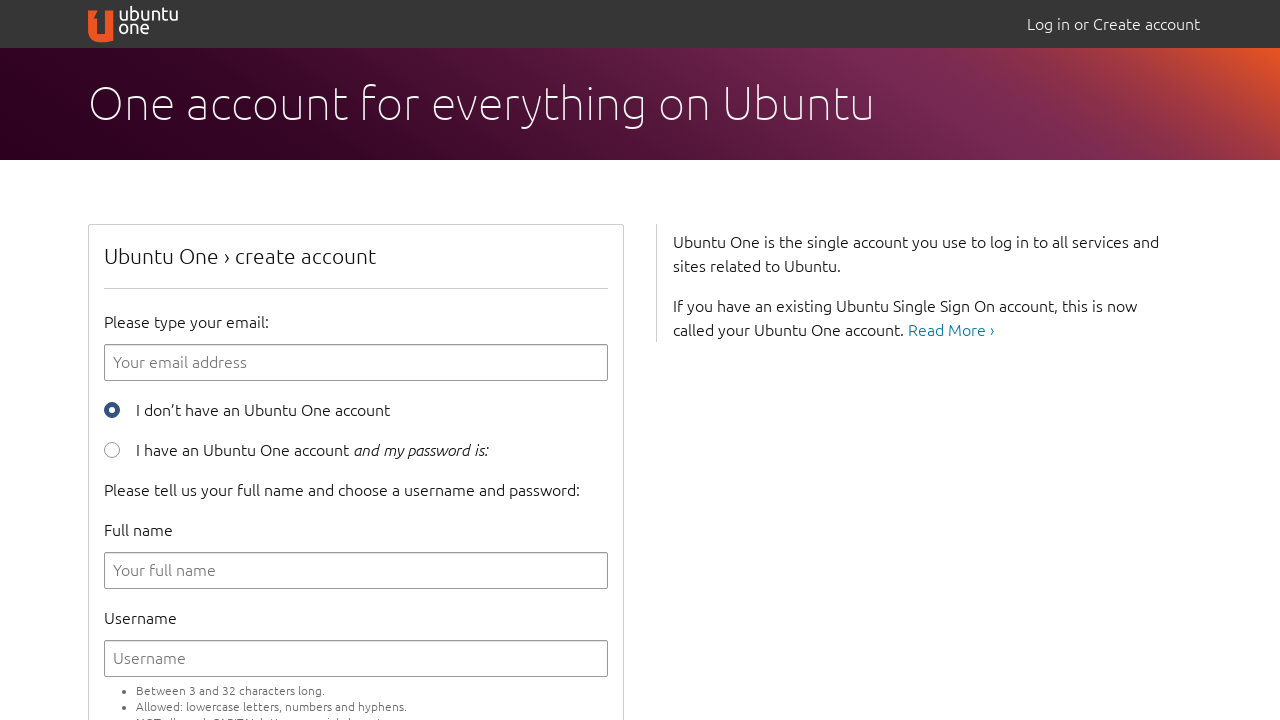